Tests that the Clear completed button displays the correct text when an item is completed.

Starting URL: https://demo.playwright.dev/todomvc

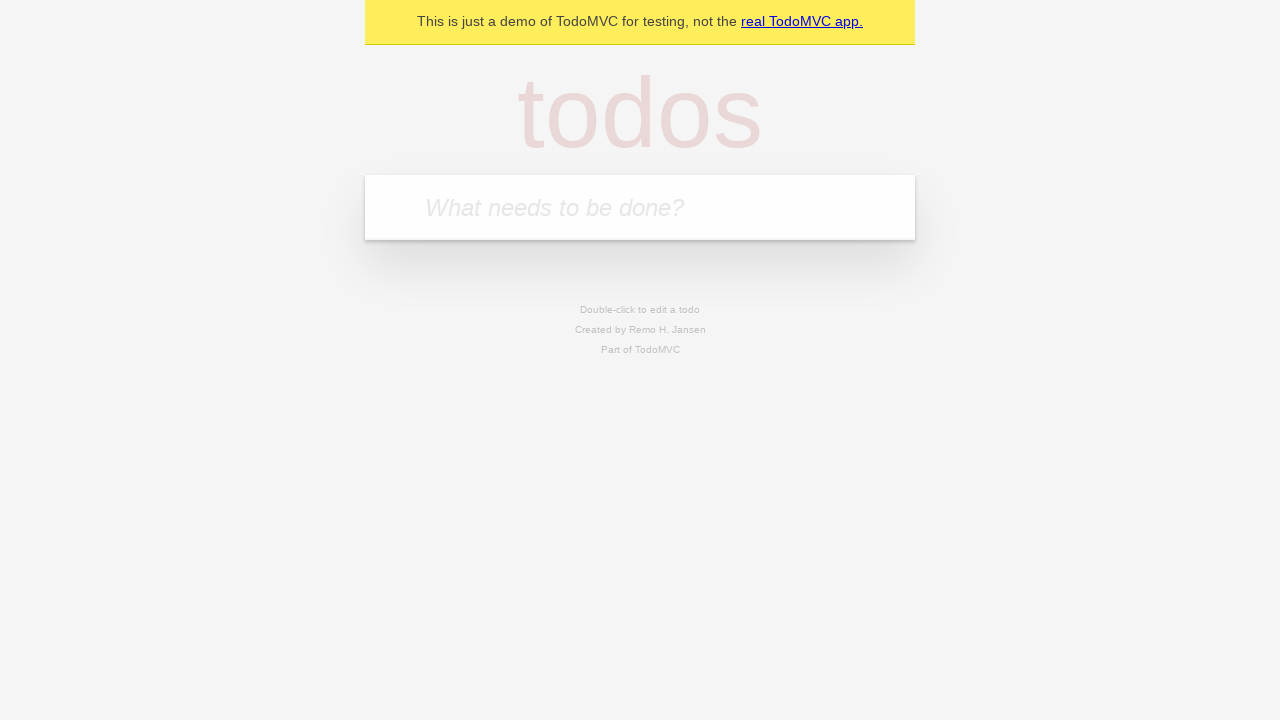

Filled todo input with 'buy some cheese' on internal:attr=[placeholder="What needs to be done?"i]
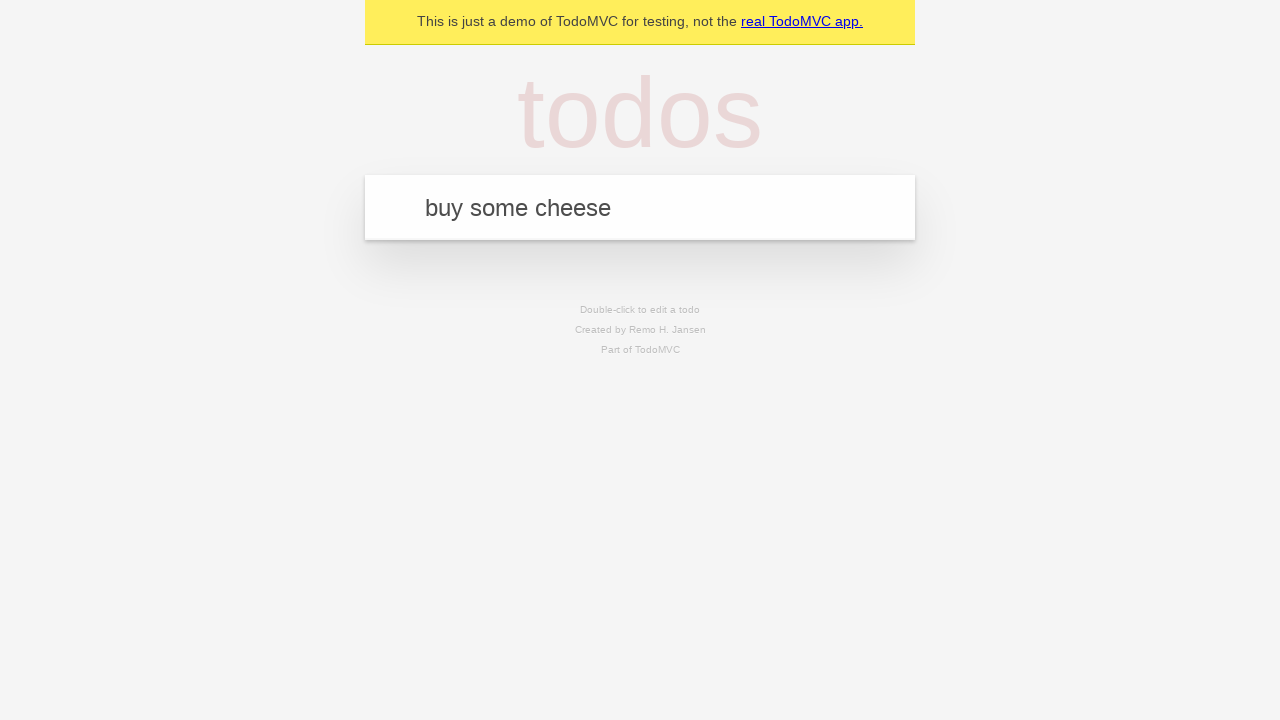

Pressed Enter to add first todo on internal:attr=[placeholder="What needs to be done?"i]
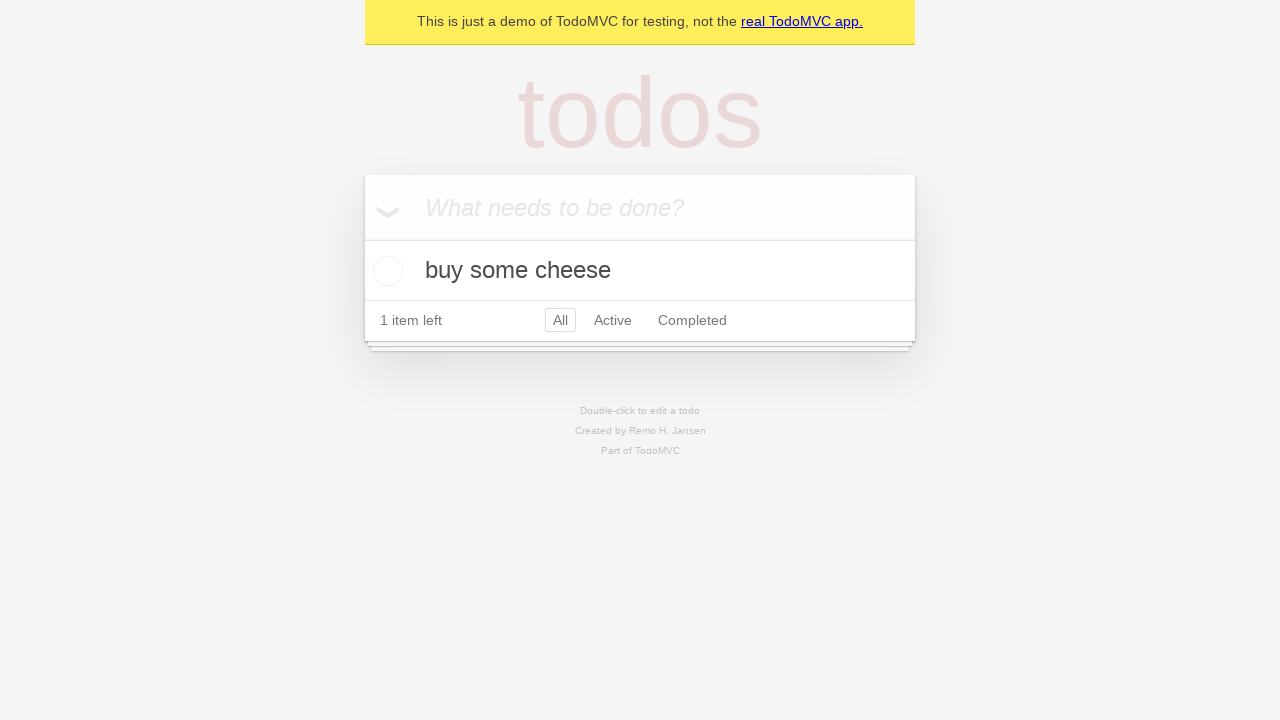

Filled todo input with 'feed the cat' on internal:attr=[placeholder="What needs to be done?"i]
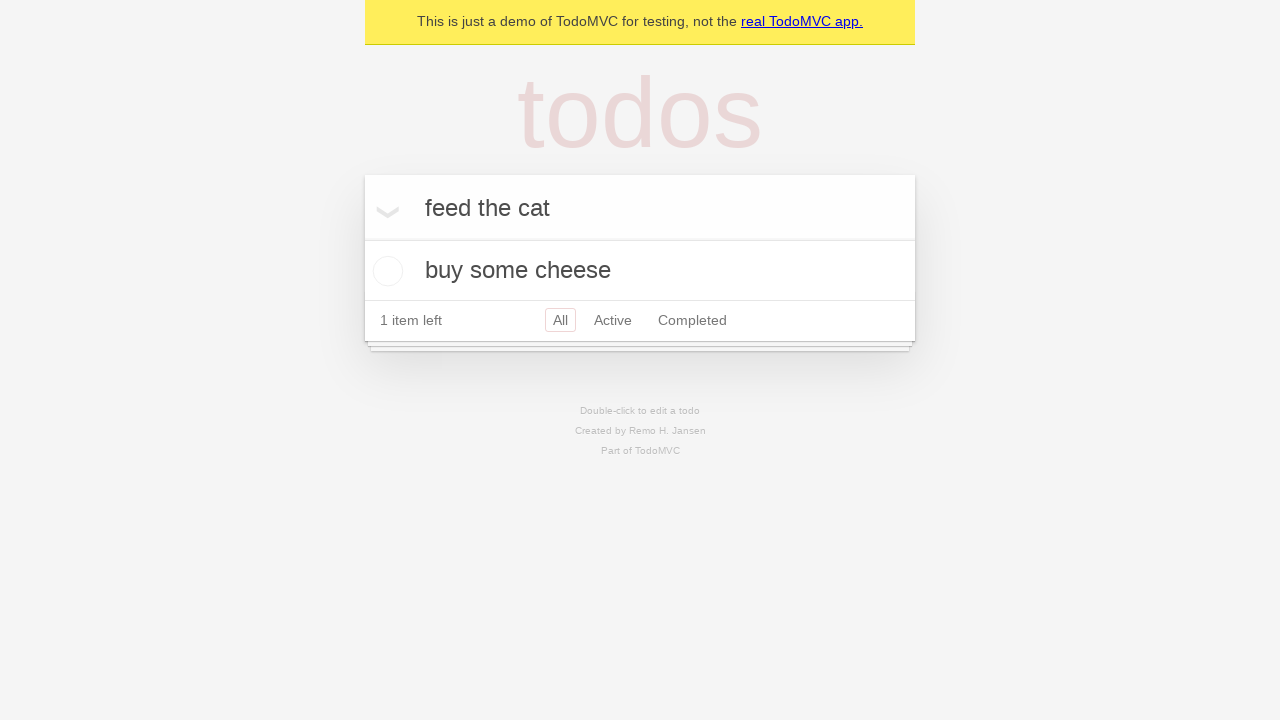

Pressed Enter to add second todo on internal:attr=[placeholder="What needs to be done?"i]
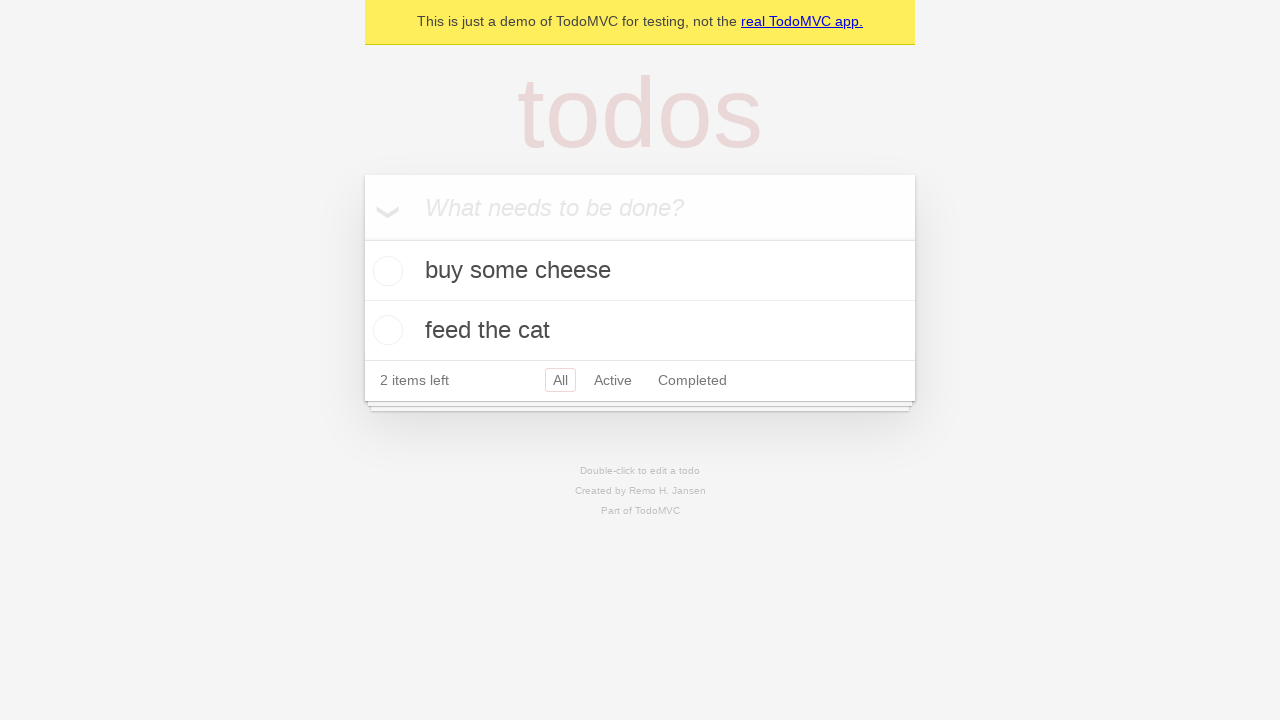

Filled todo input with 'book a doctors appointment' on internal:attr=[placeholder="What needs to be done?"i]
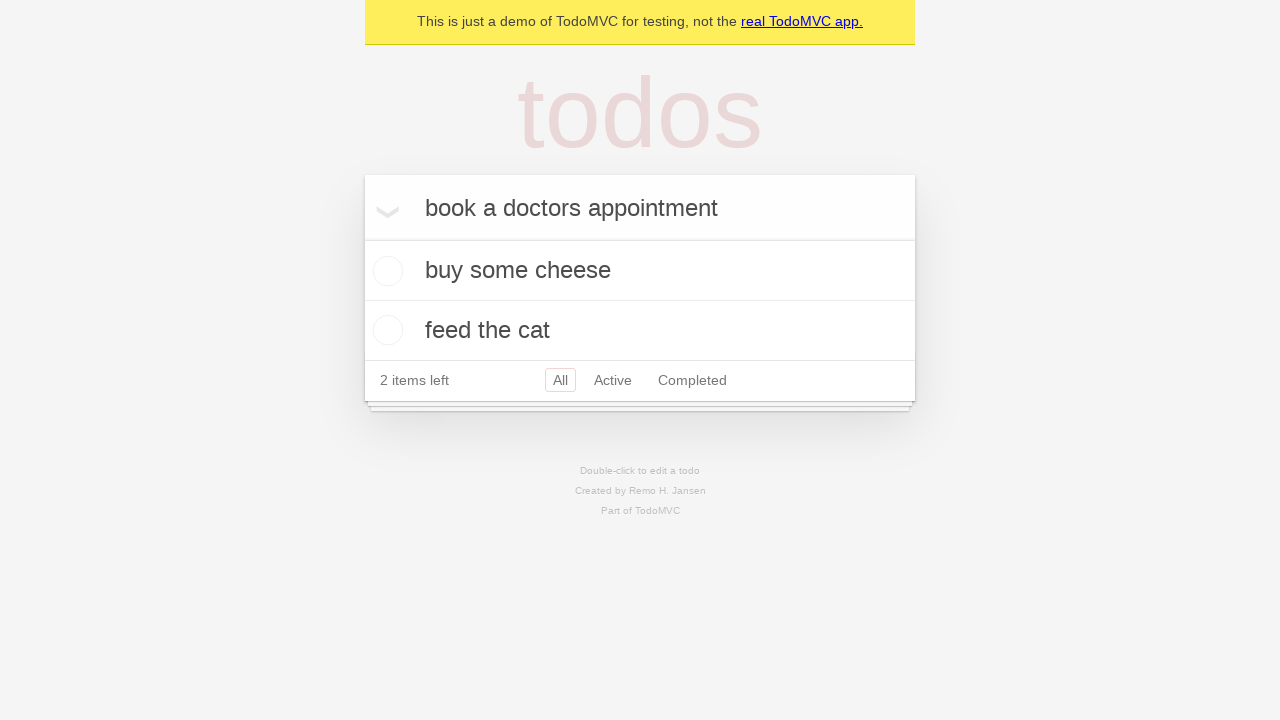

Pressed Enter to add third todo on internal:attr=[placeholder="What needs to be done?"i]
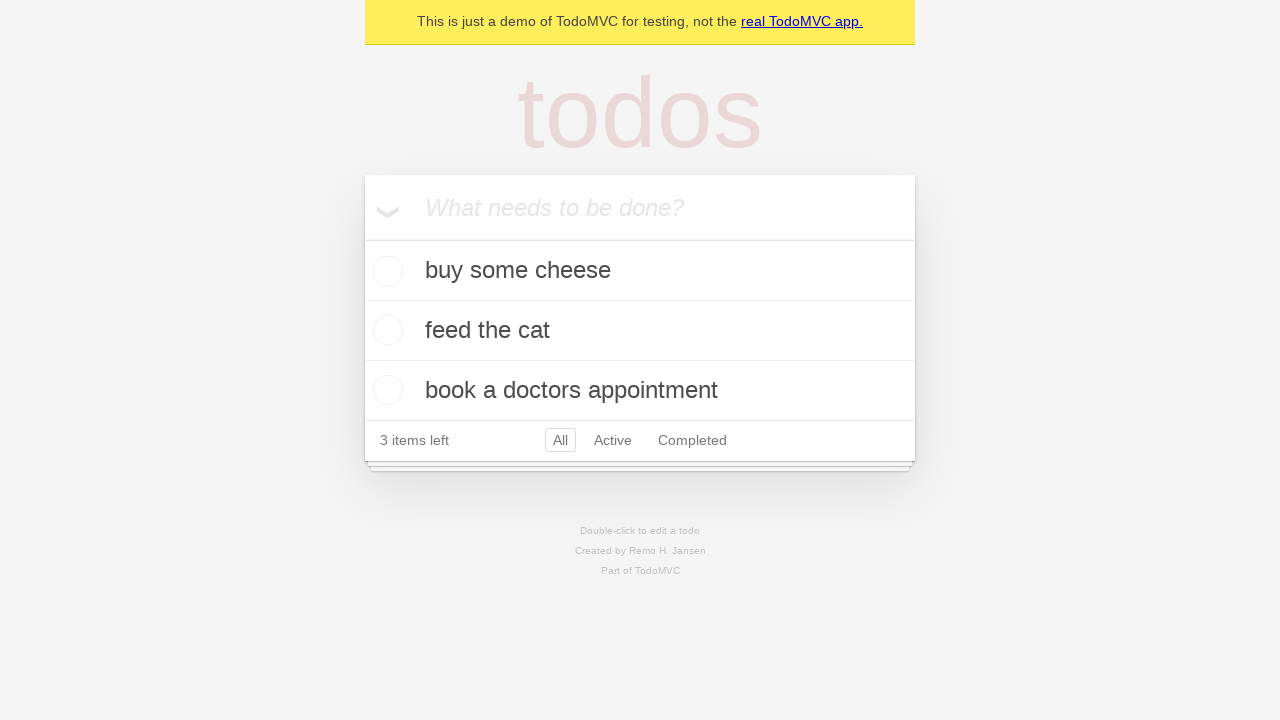

Checked the first todo item as completed at (385, 271) on .todo-list li .toggle >> nth=0
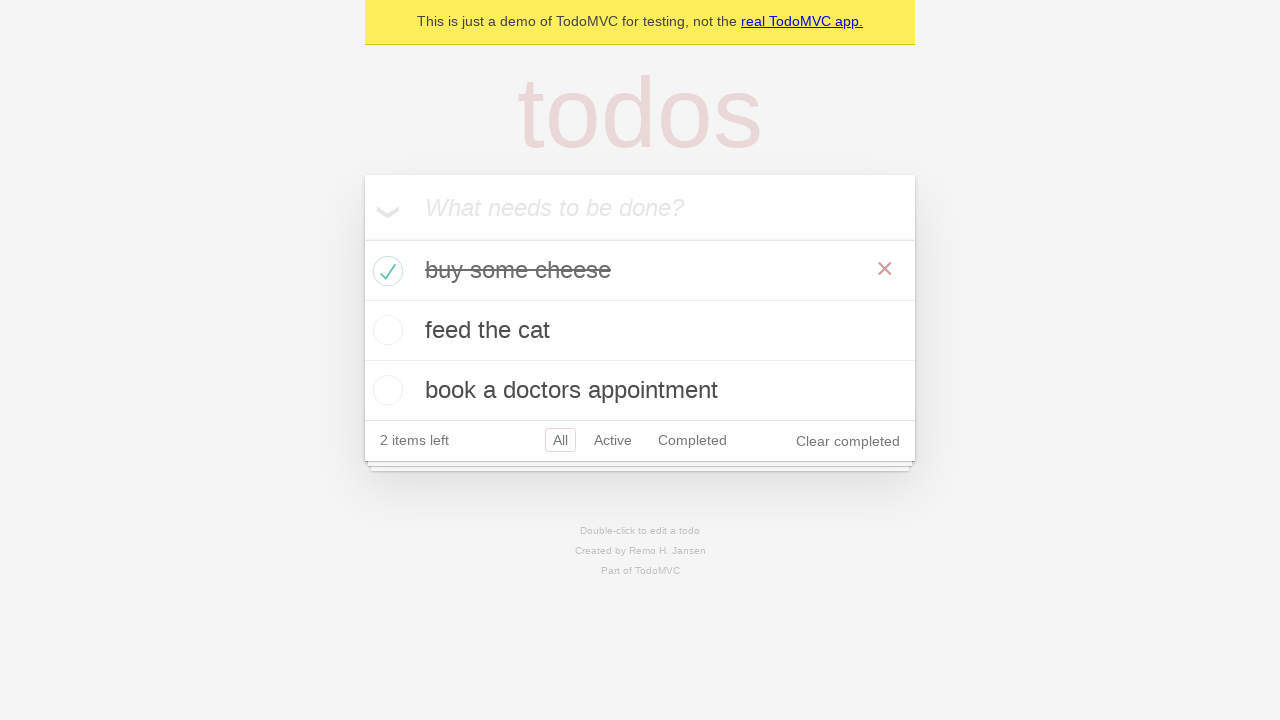

Clear completed button appeared after marking item as complete
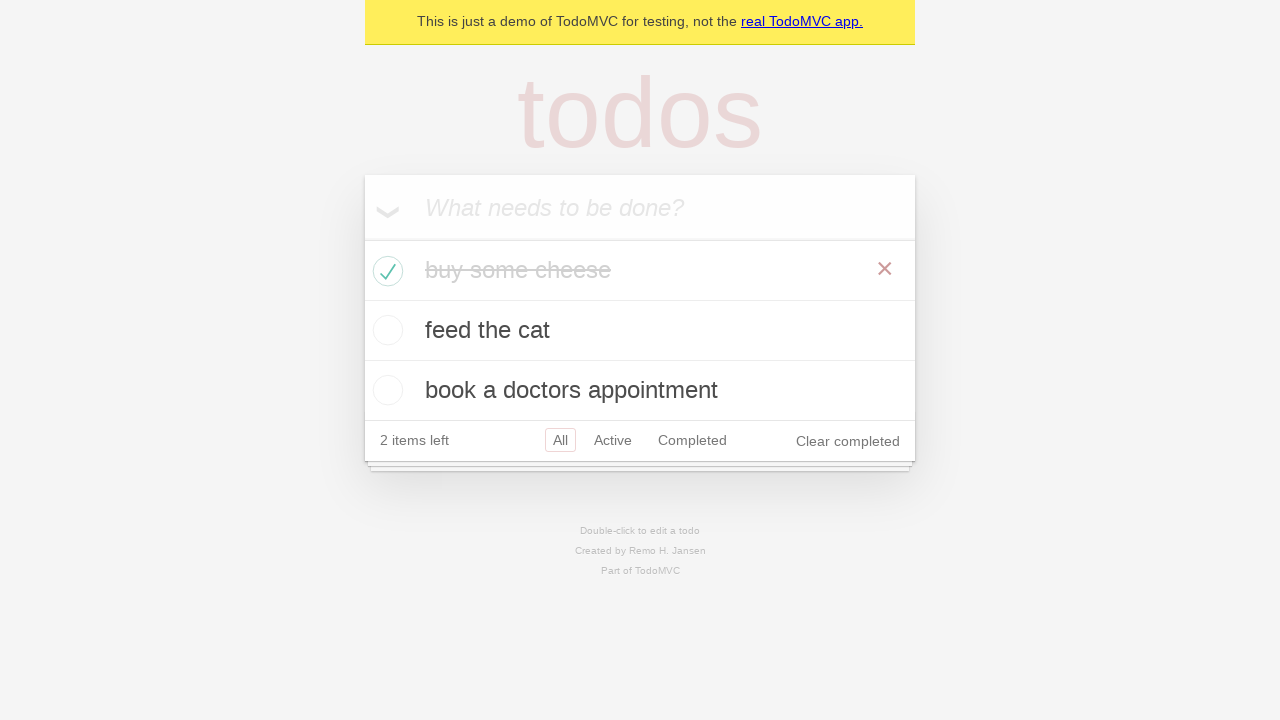

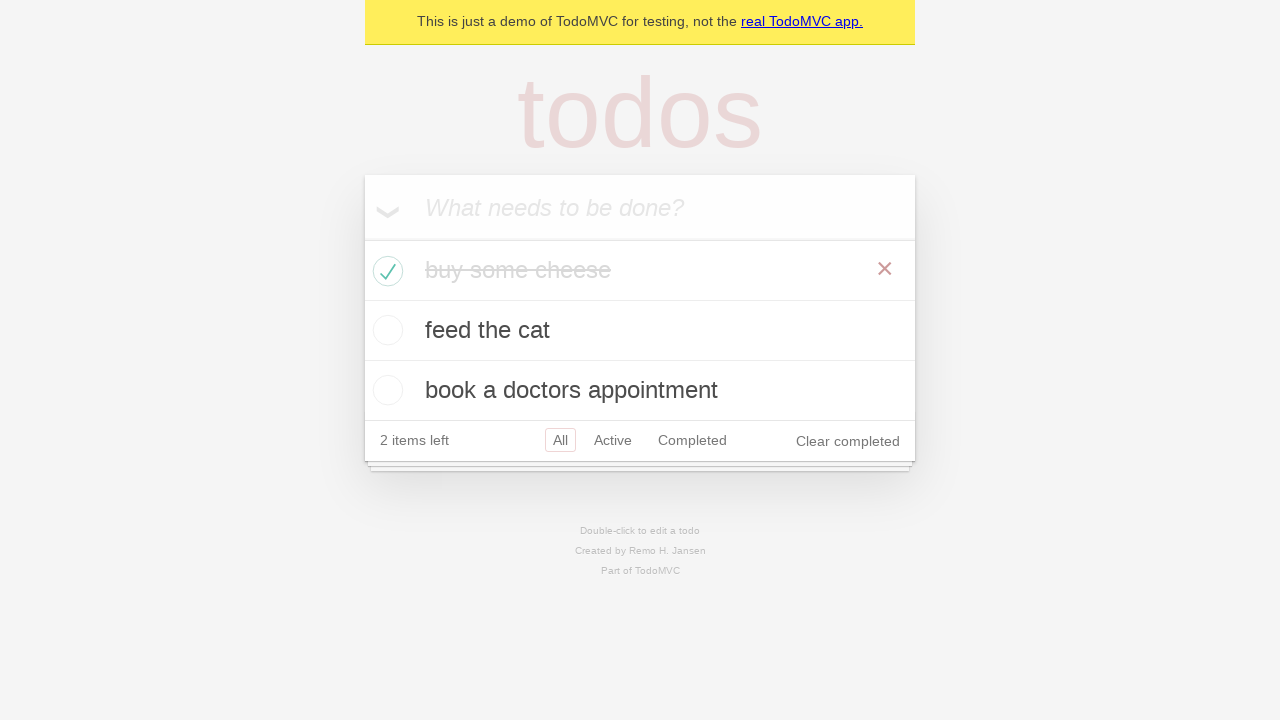